Tests that hovering over the Services tab reveals a submenu dropdown

Starting URL: https://www.rixxo.com

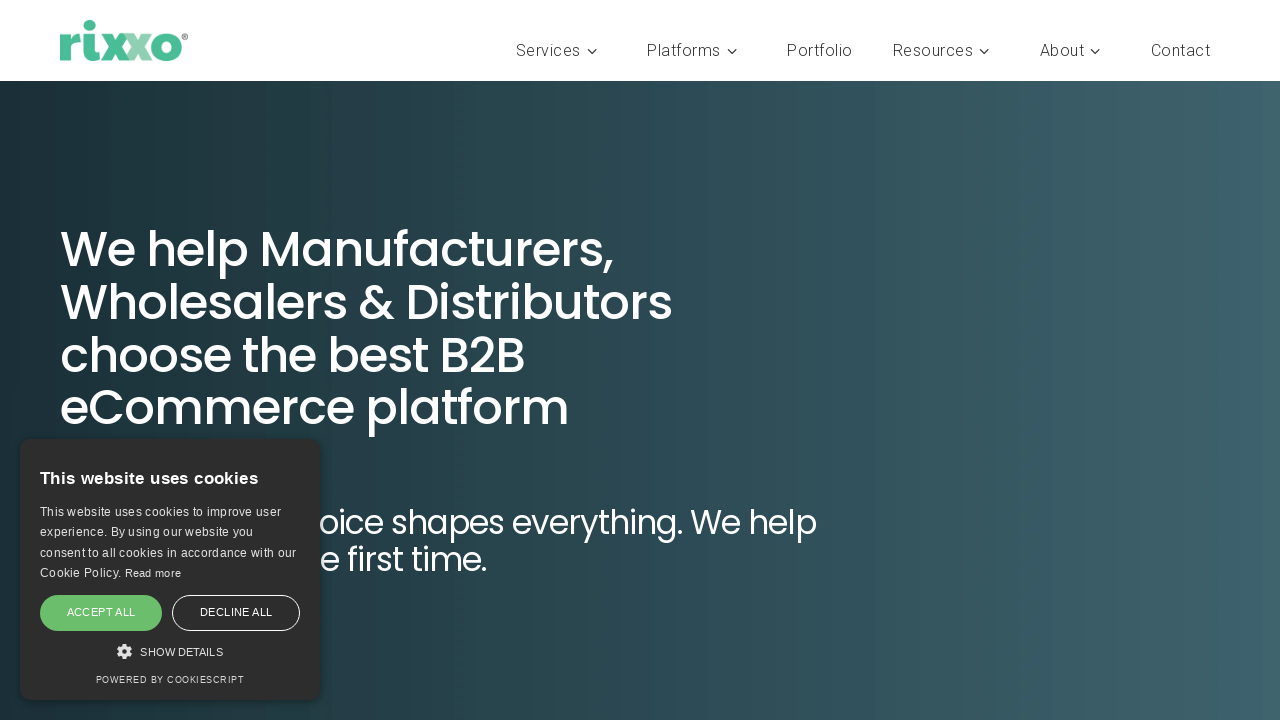

Navigated to https://www.rixxo.com
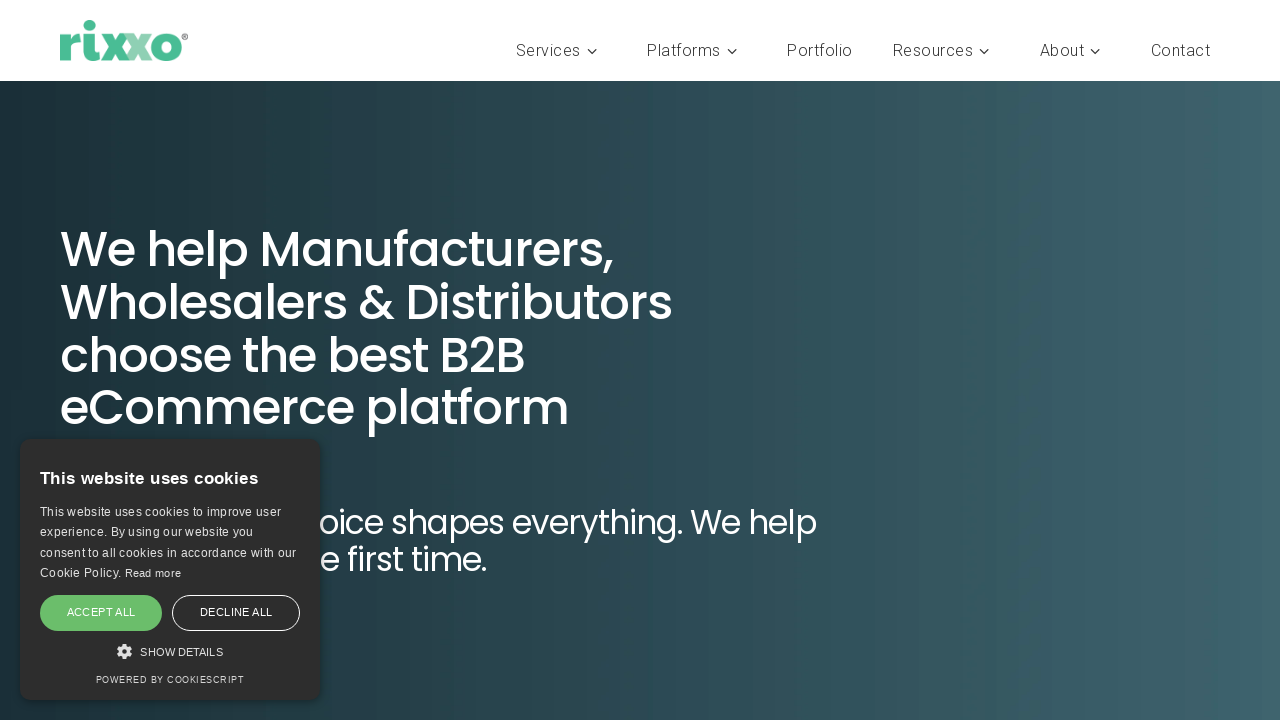

Hovered over Services tab at (561, 51) on text=Services
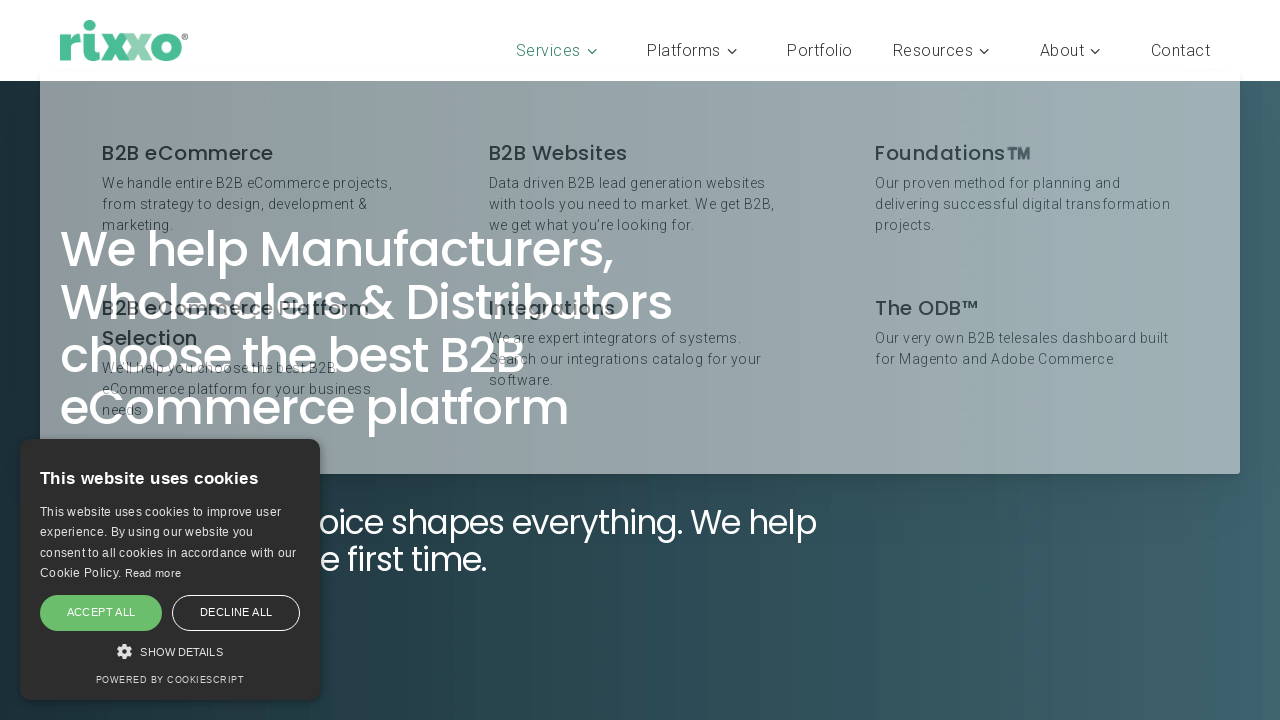

Services submenu dropdown became visible
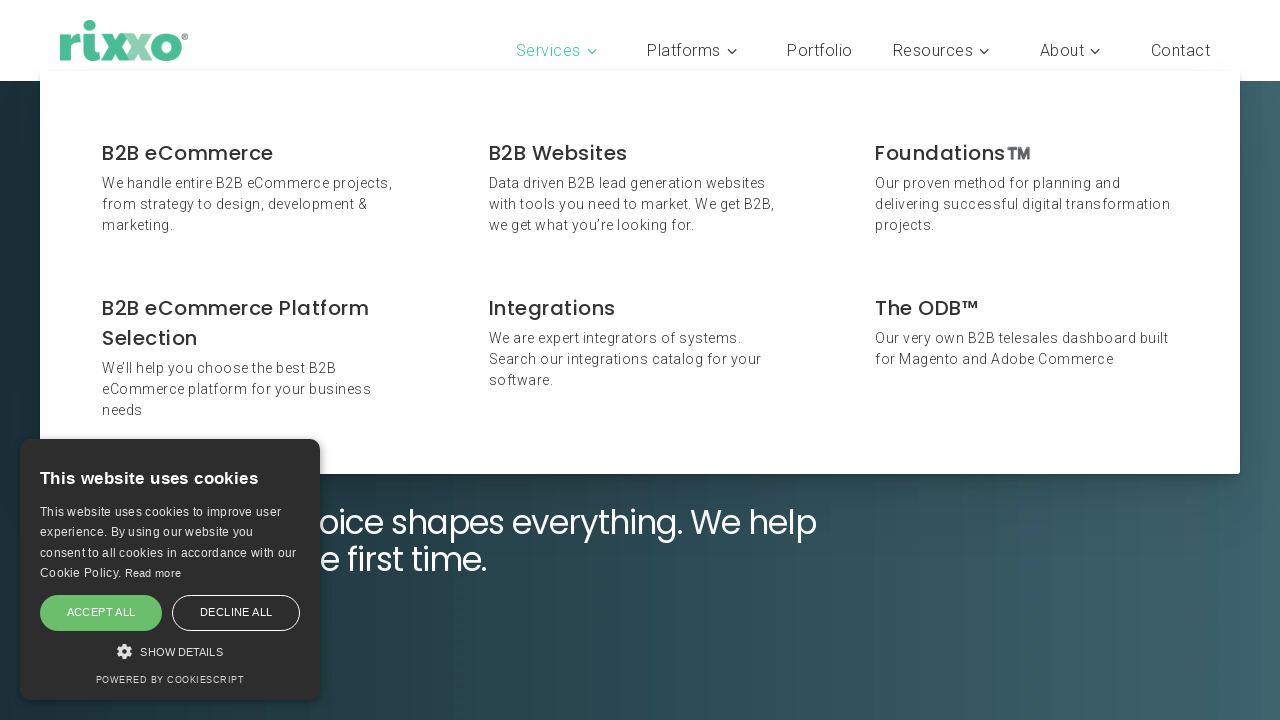

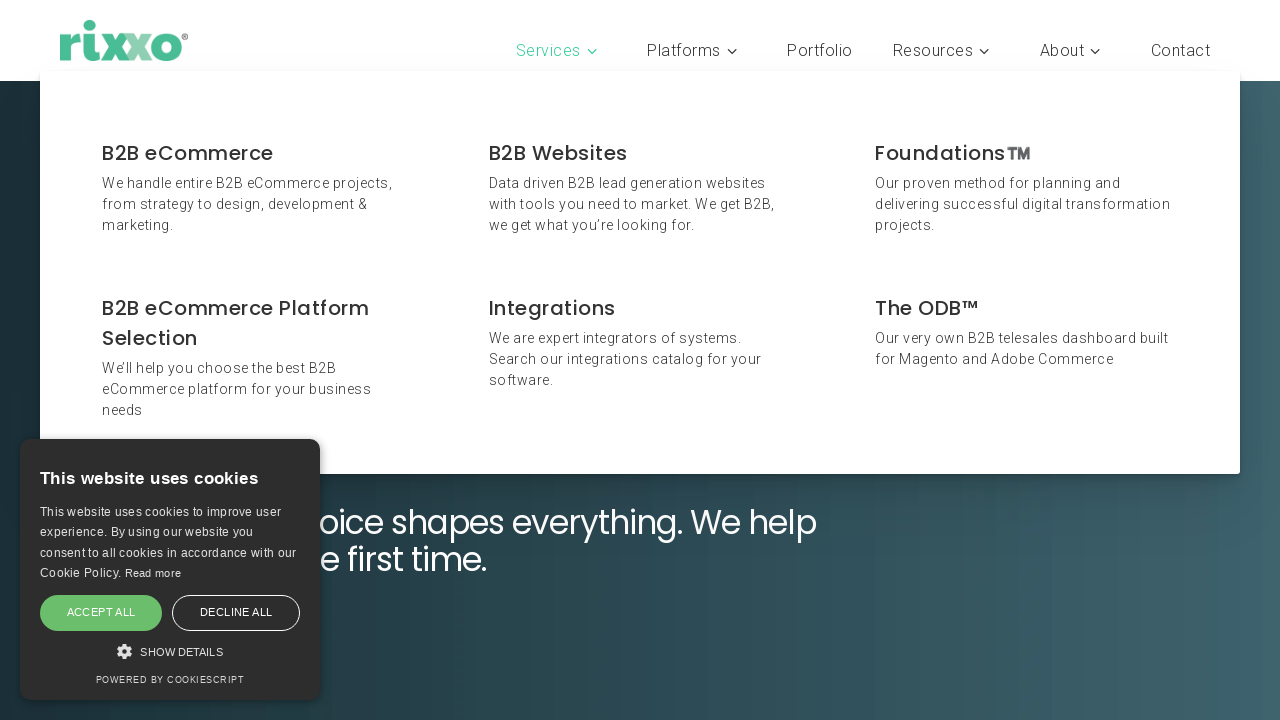